Tests the feedback form by entering name and age, submitting, and verifying the confirmation page shows correct values

Starting URL: https://kristinek.github.io/site/tasks/provide_feedback

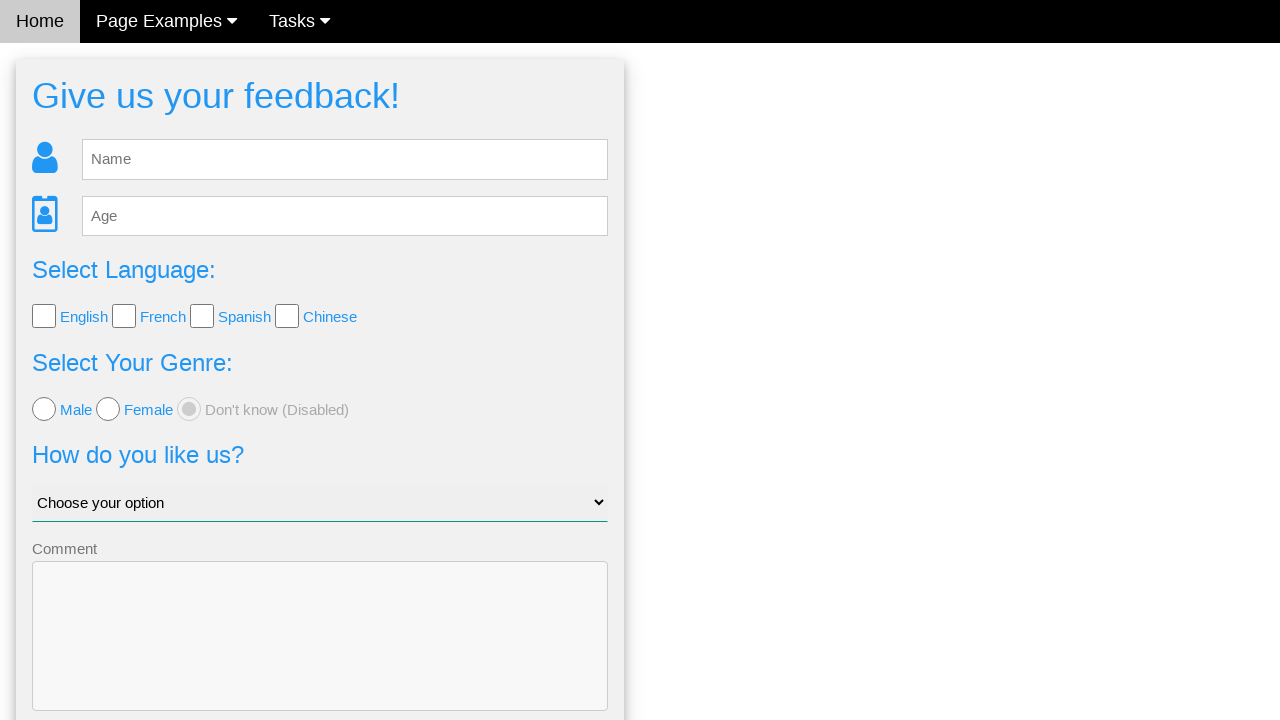

Filled name field with 'Alice Smith' on #fb_name
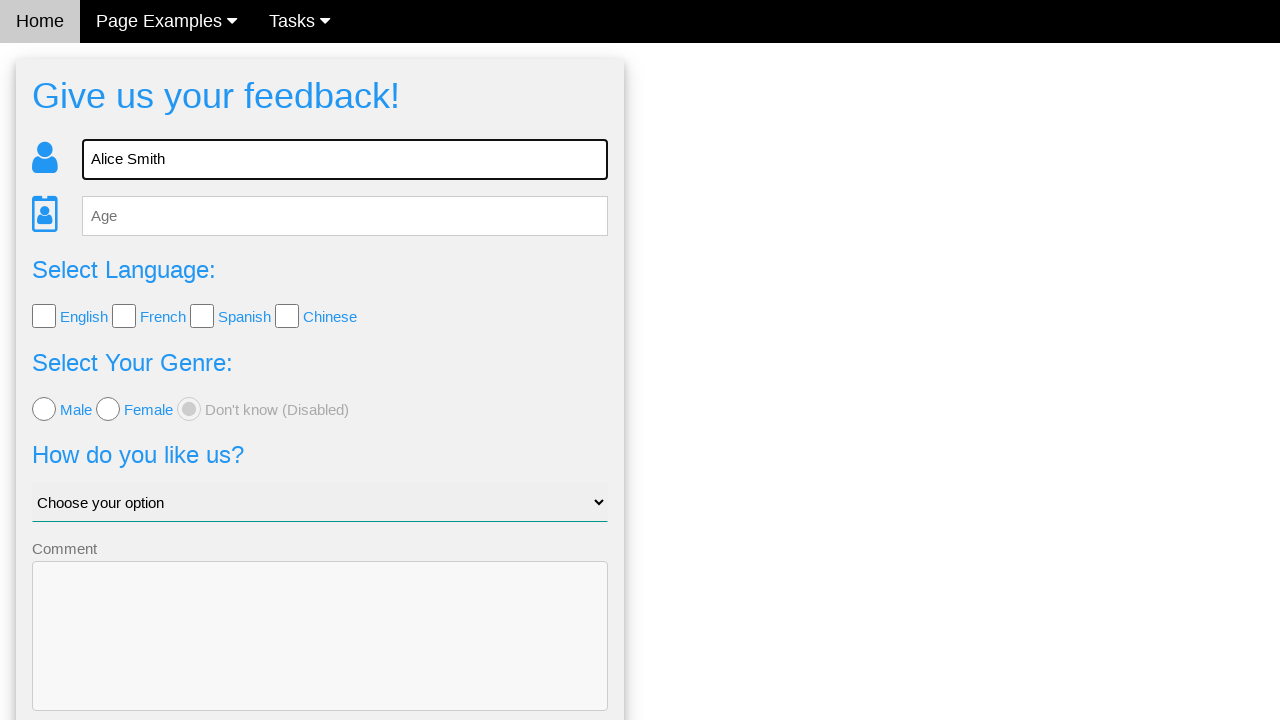

Filled age field with '30' on #fb_age
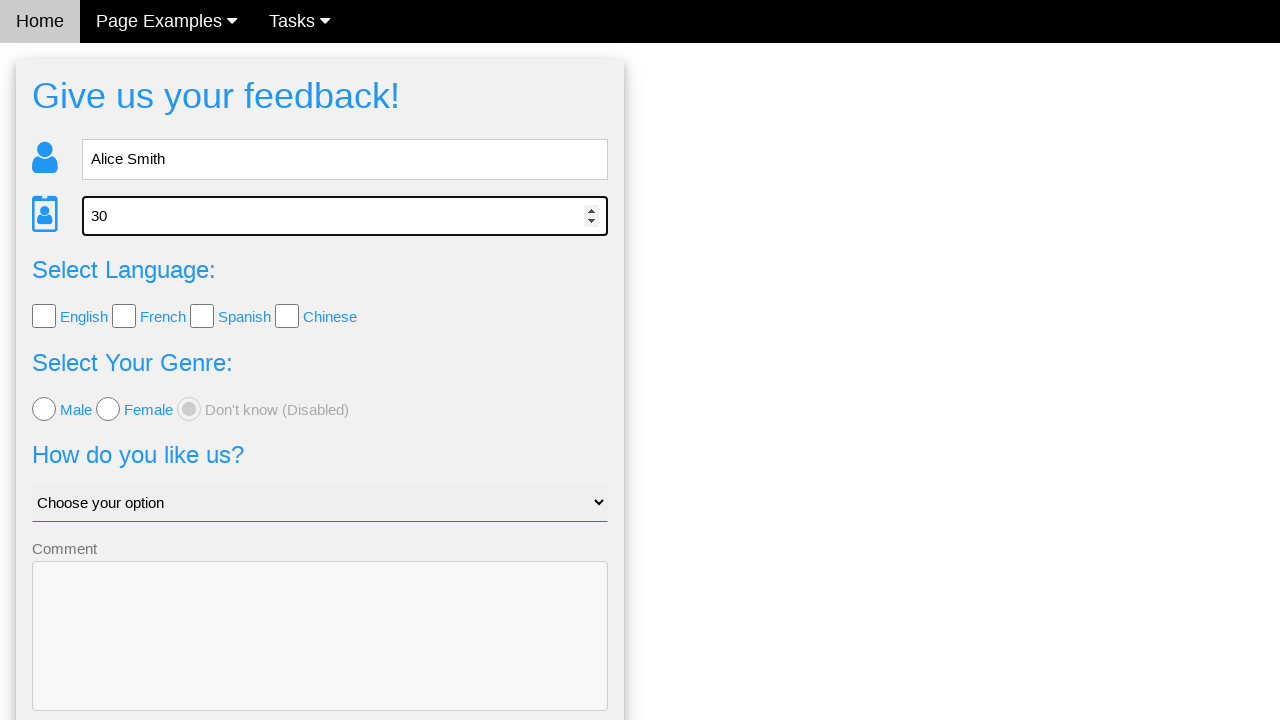

Clicked send button to submit feedback form at (320, 656) on .w3-btn-block
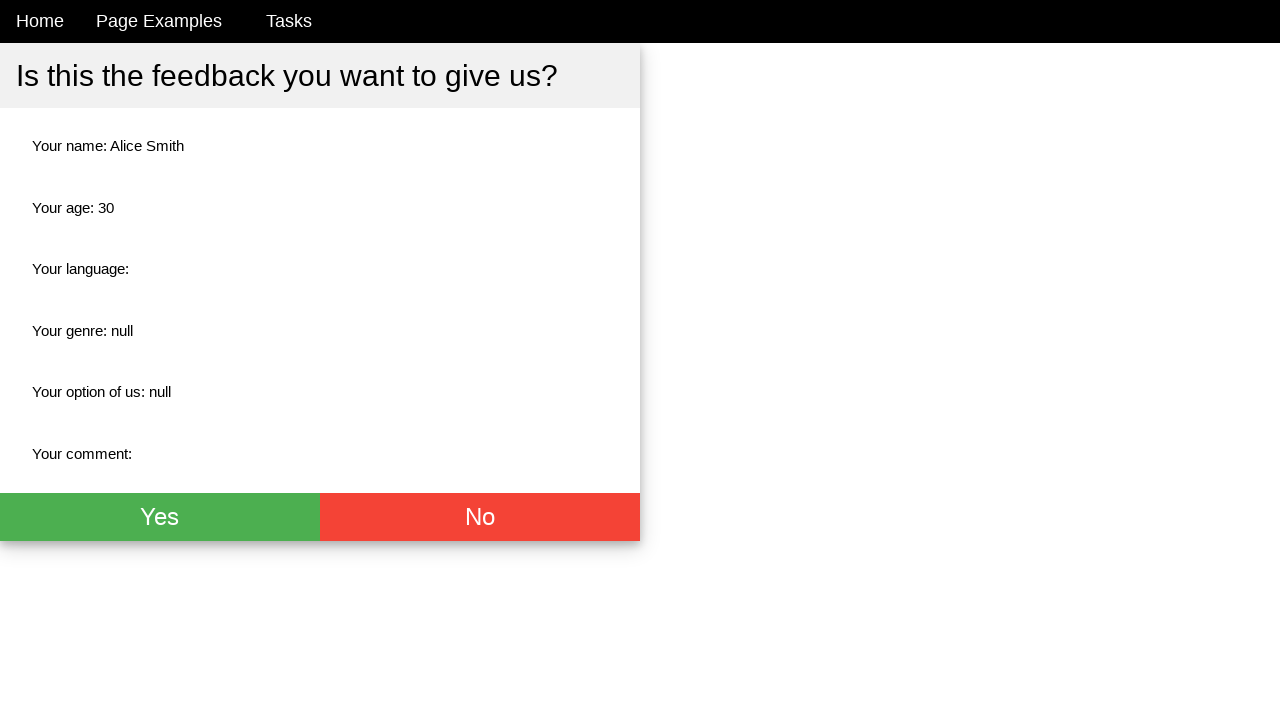

Confirmation page loaded with name field visible
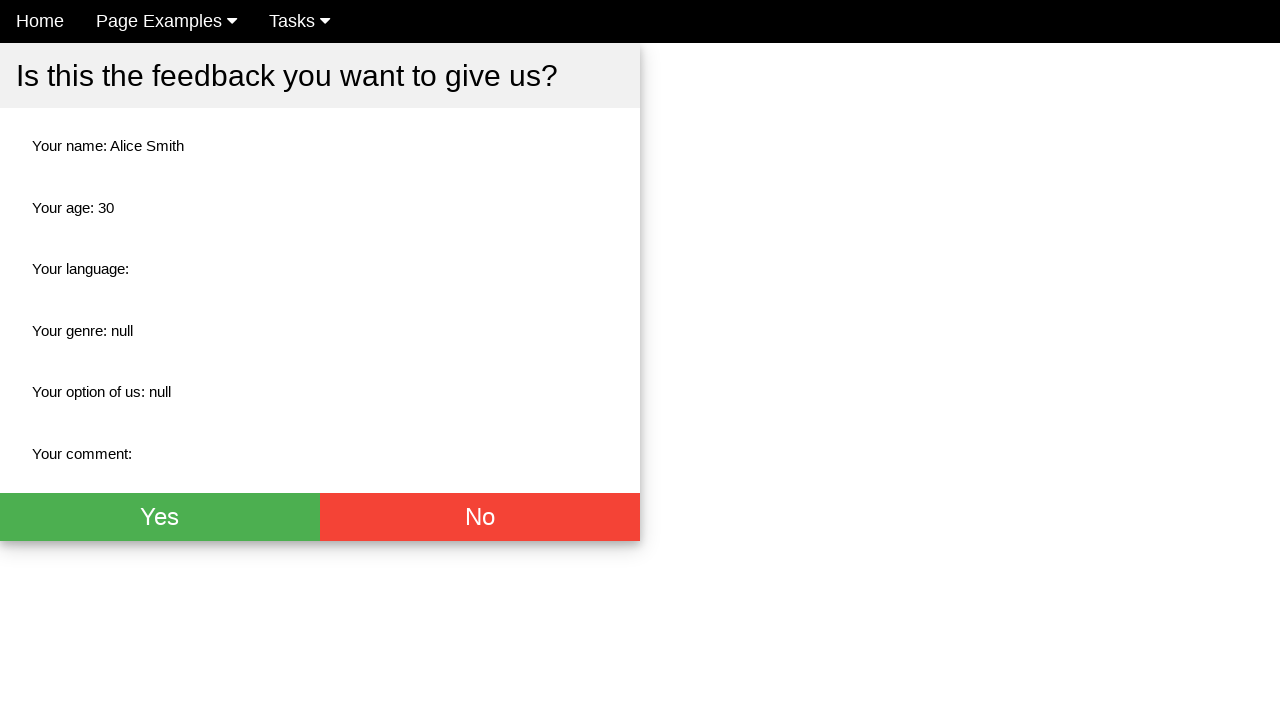

Verified name field displays 'Alice Smith' on confirmation page
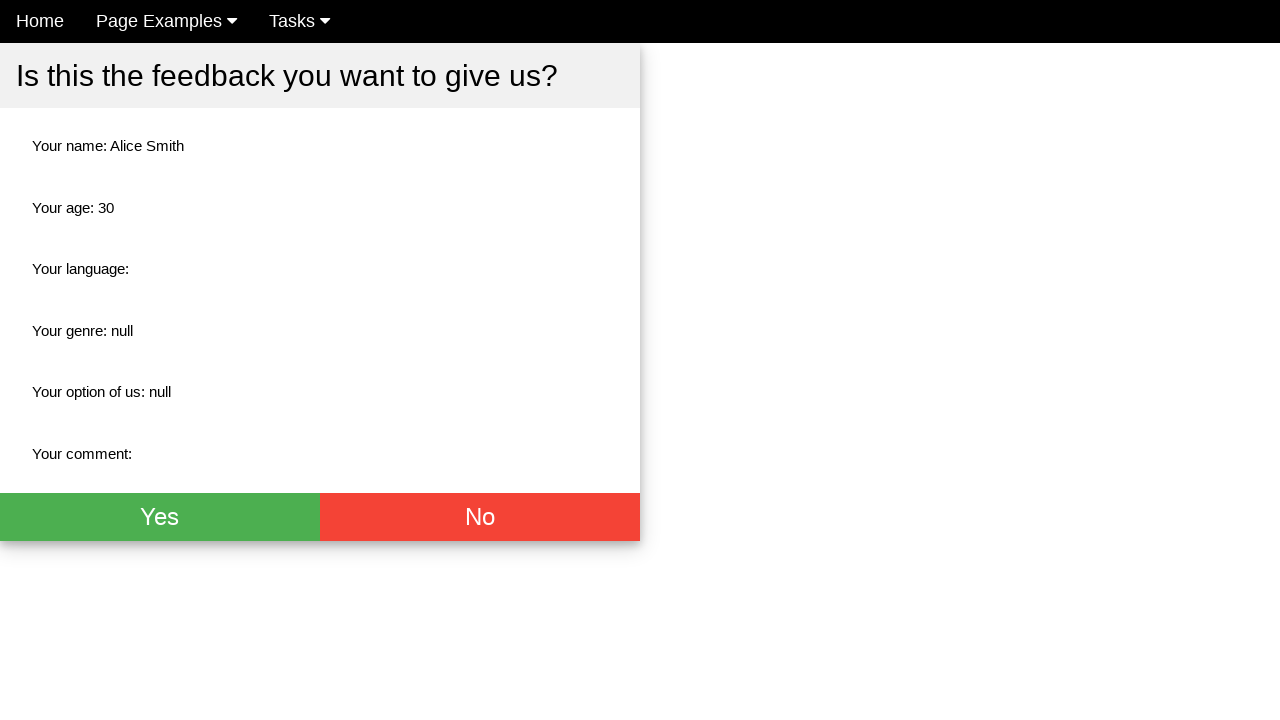

Verified age field displays '30' on confirmation page
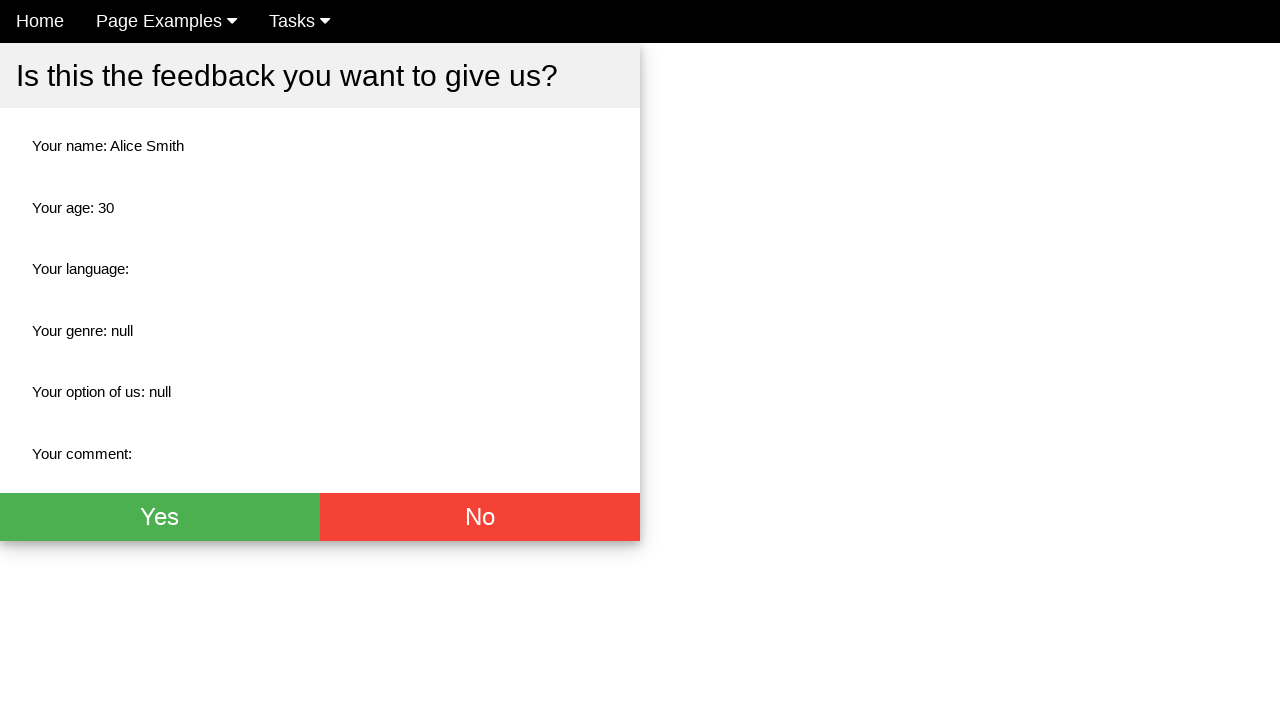

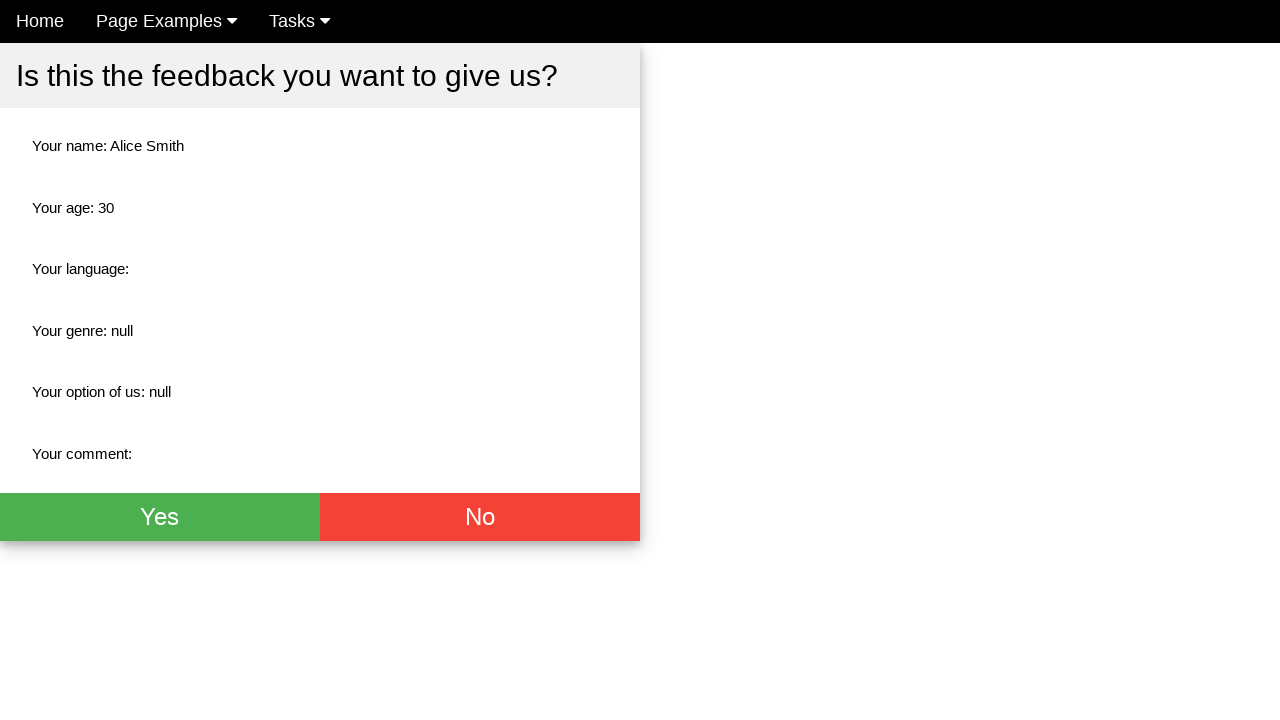